Tests auto-suggest dropdown functionality by typing partial country name and selecting Bangladesh from the suggestions

Starting URL: https://rahulshettyacademy.com/dropdownsPractise/

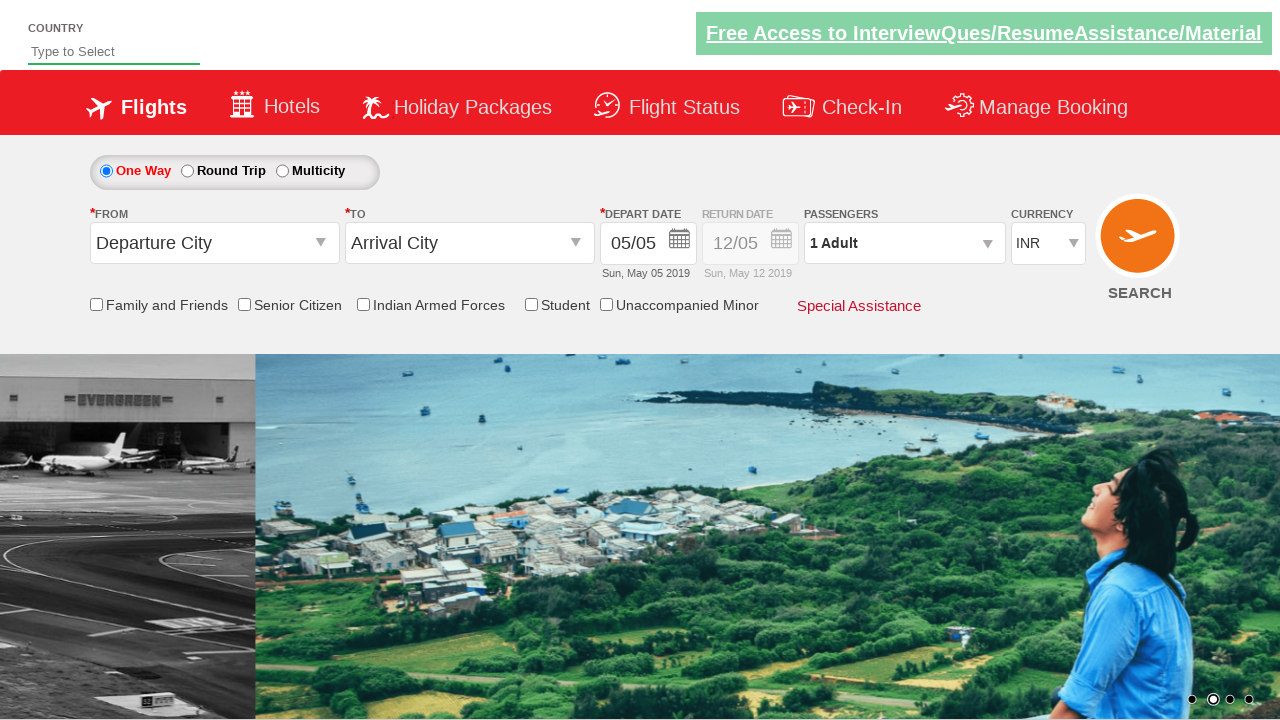

Clicked on the auto-suggest input field at (114, 52) on input#autosuggest
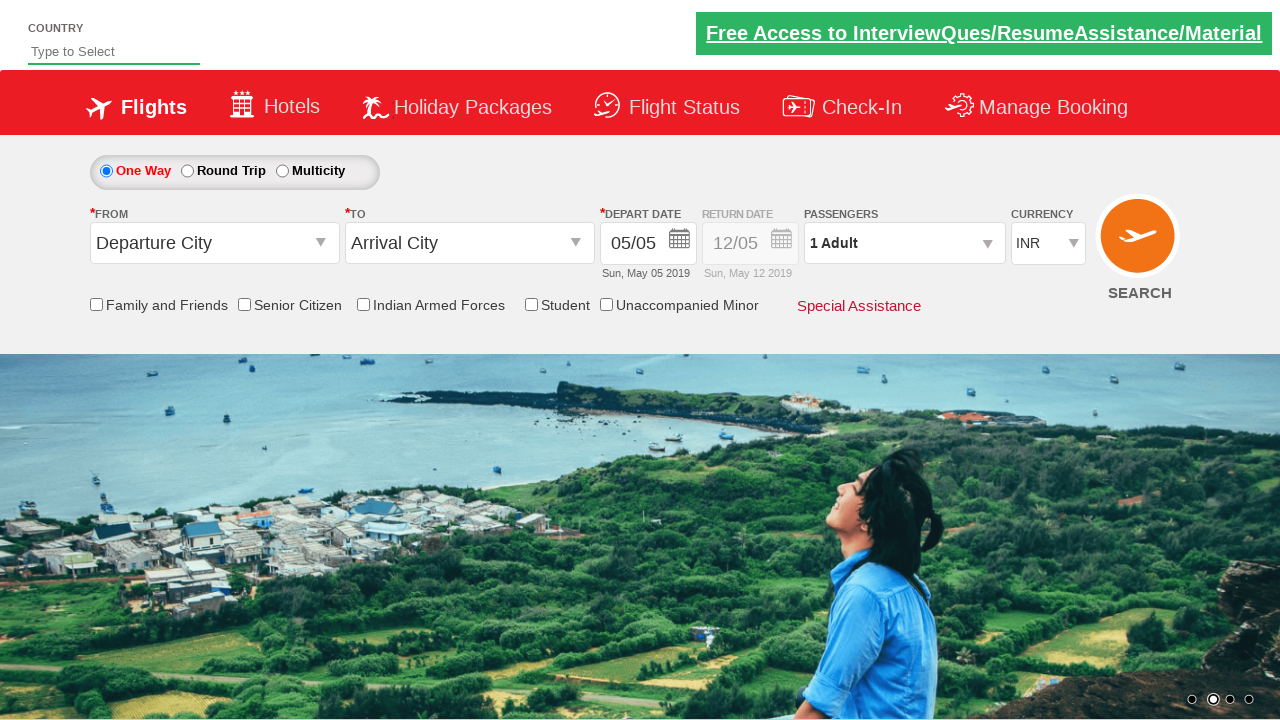

Typed 'Ban' in the auto-suggest field to trigger suggestions on input#autosuggest
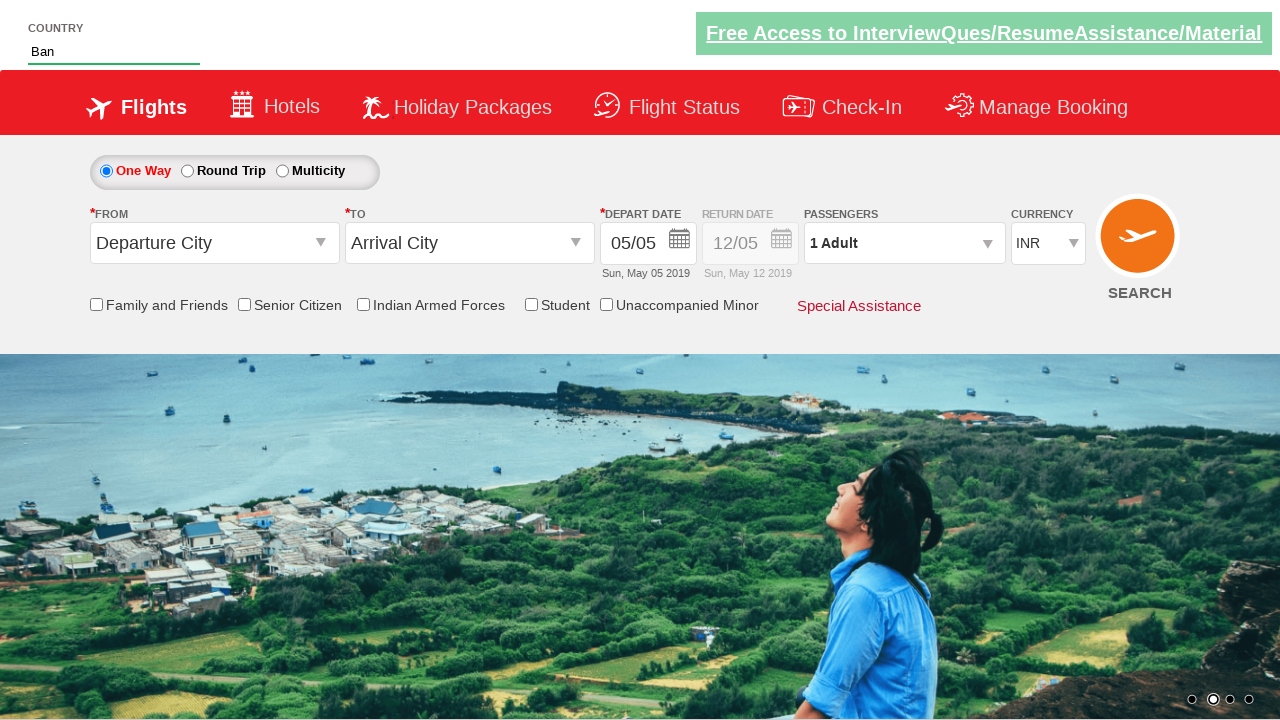

Auto-suggest dropdown appeared with suggestions
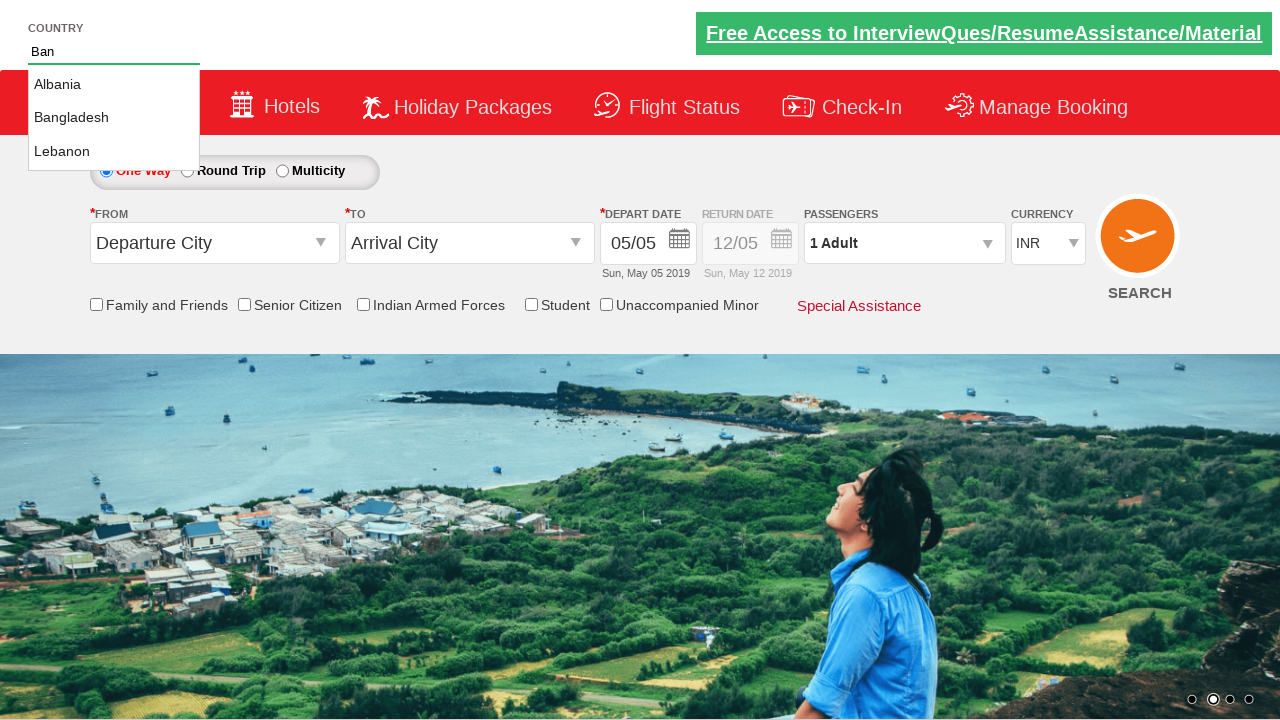

Selected 'Bangladesh' from the auto-suggest dropdown at (114, 118) on li.ui-menu-item a >> nth=1
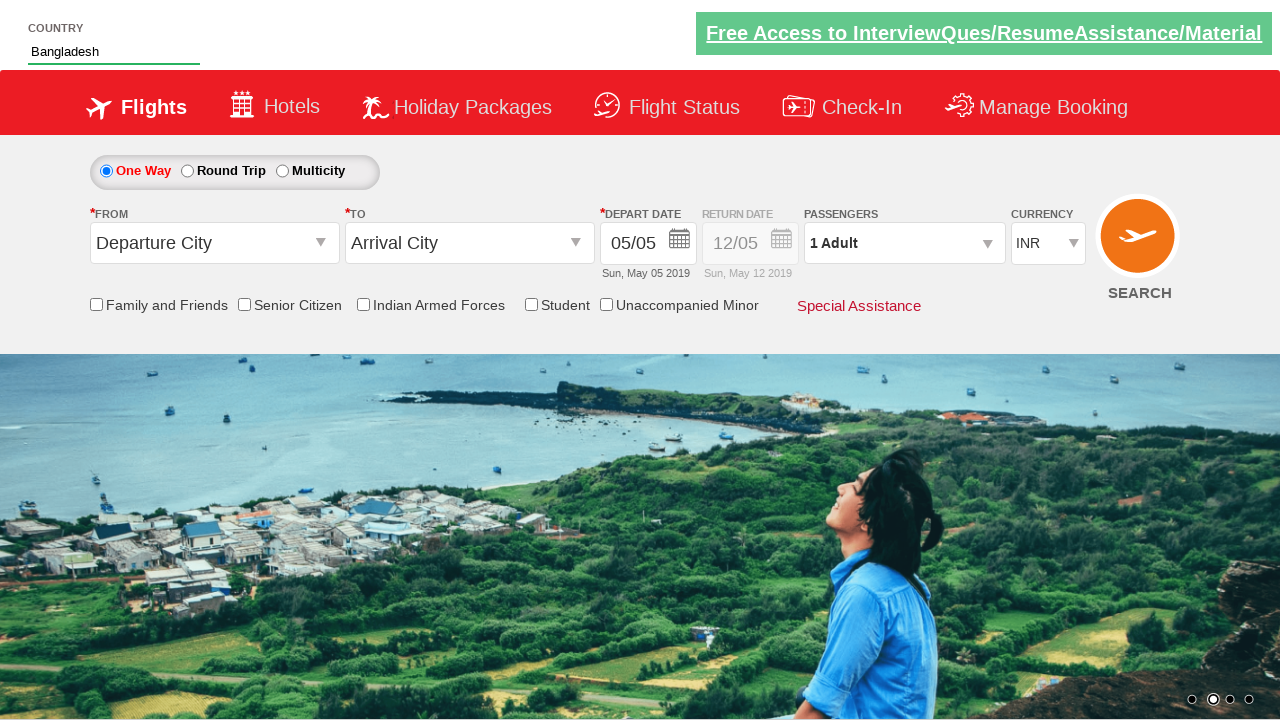

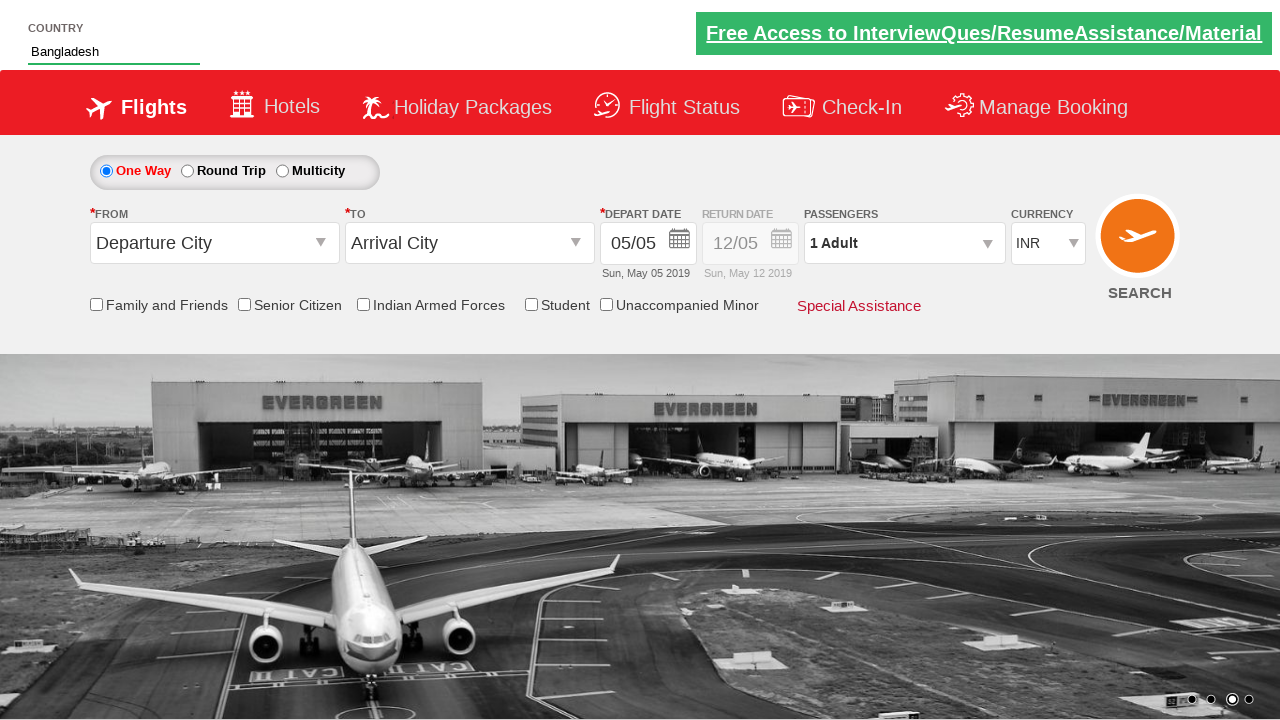